Tests clicking a button identified by its primary class attribute among multiple class names

Starting URL: http://uitestingplayground.com/classattr

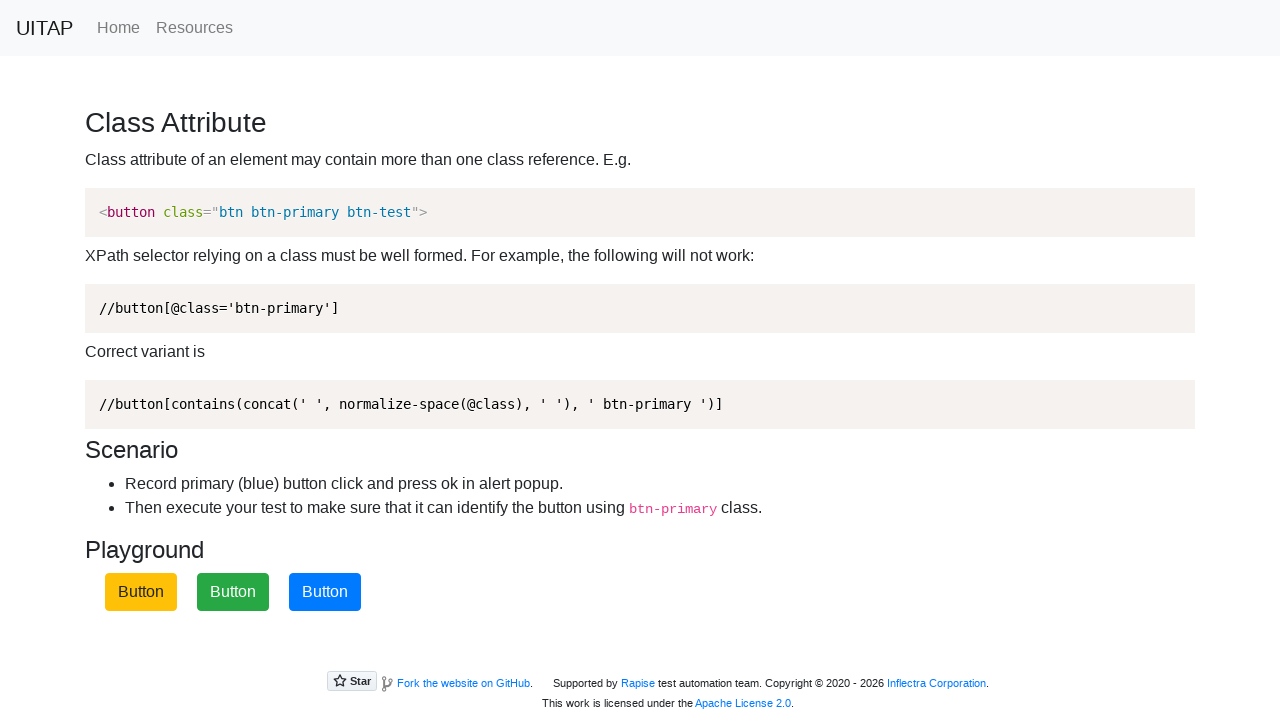

Located primary button element with class 'btn-primary'
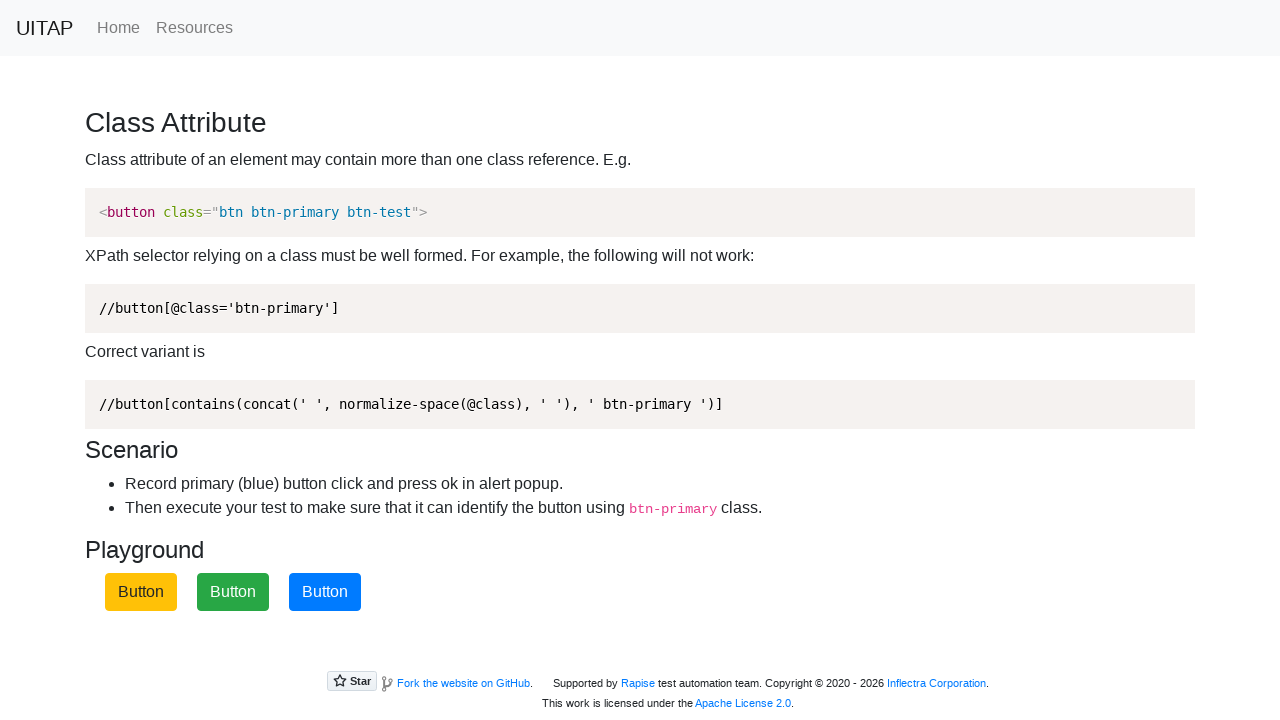

Clicked the primary button identified by its class attribute at (325, 592) on button.btn-primary
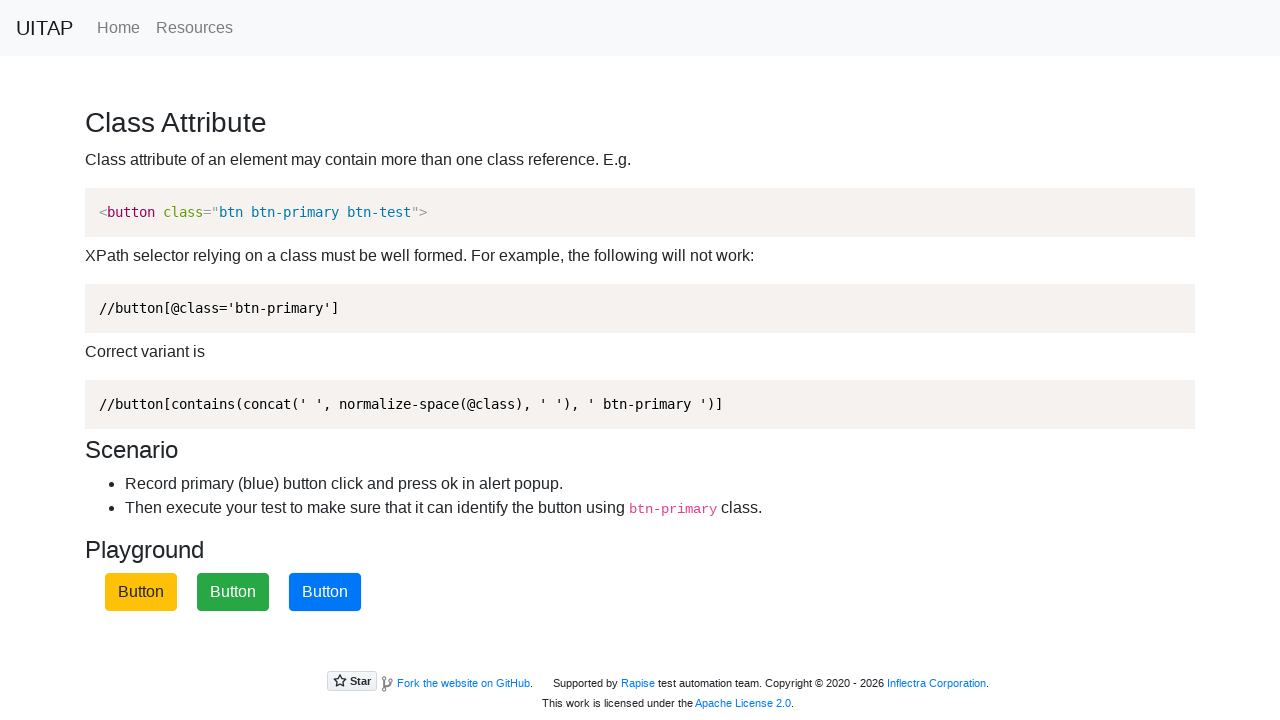

Set up dialog handler to accept alerts
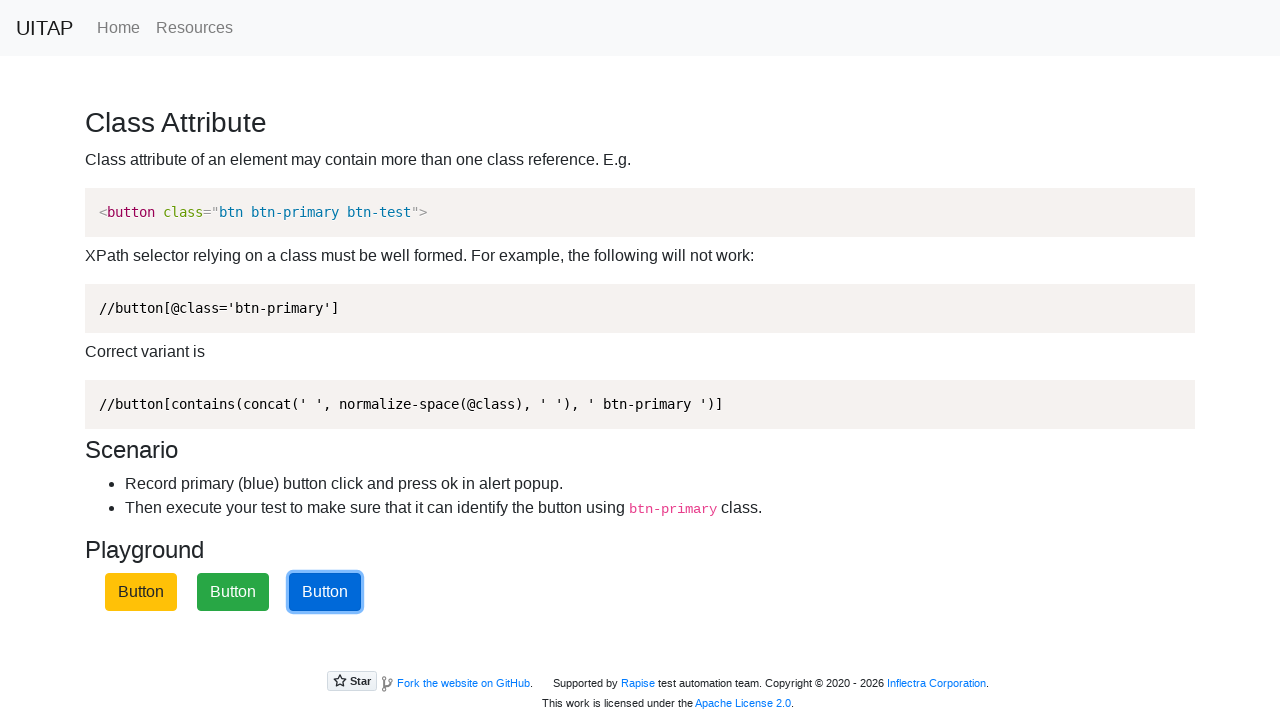

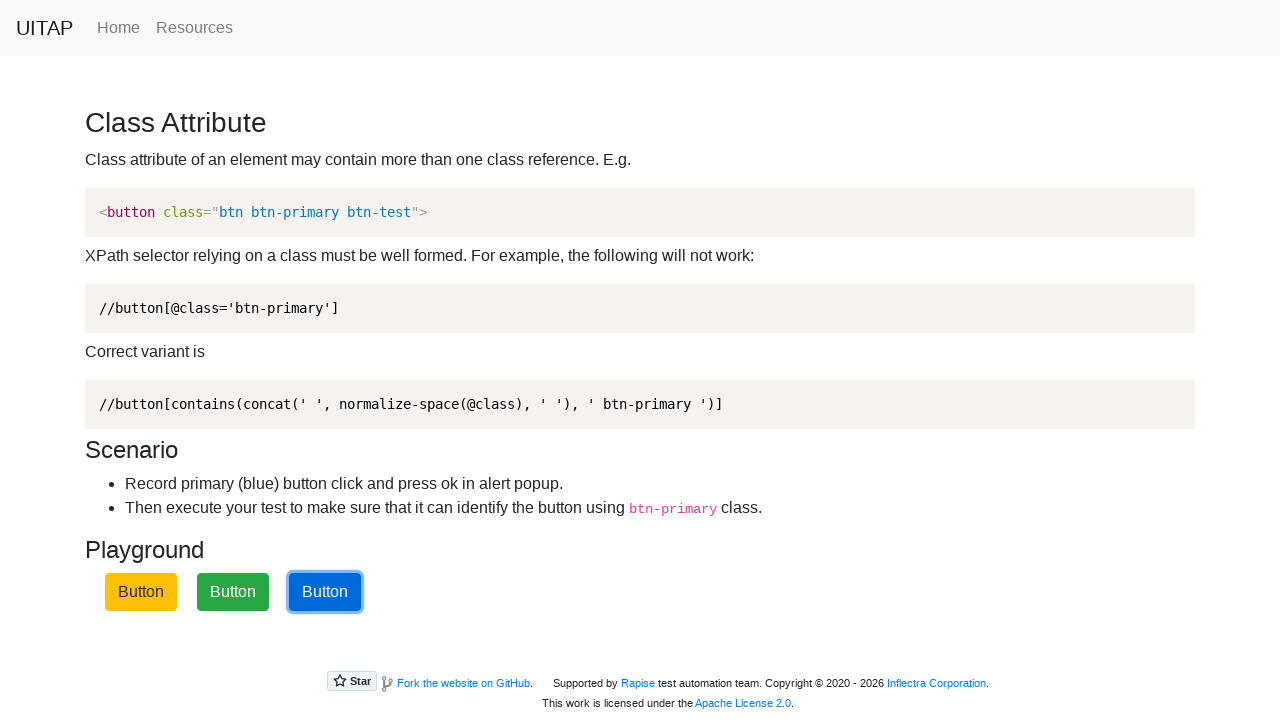